Tests a simple form by filling in first name, last name, city, and country fields using different element locator strategies, then submits the form and handles the resulting alert

Starting URL: http://suninjuly.github.io/simple_form_find_task.html

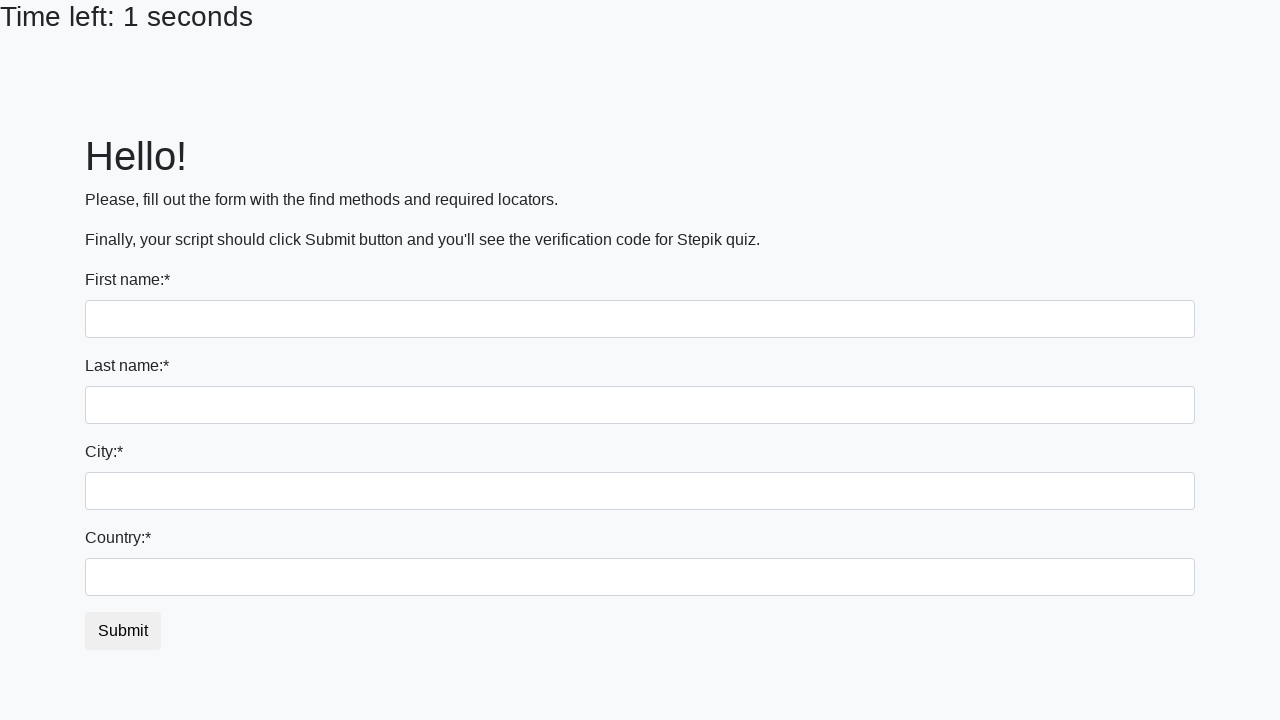

Filled first name field with 'Ivan' on input
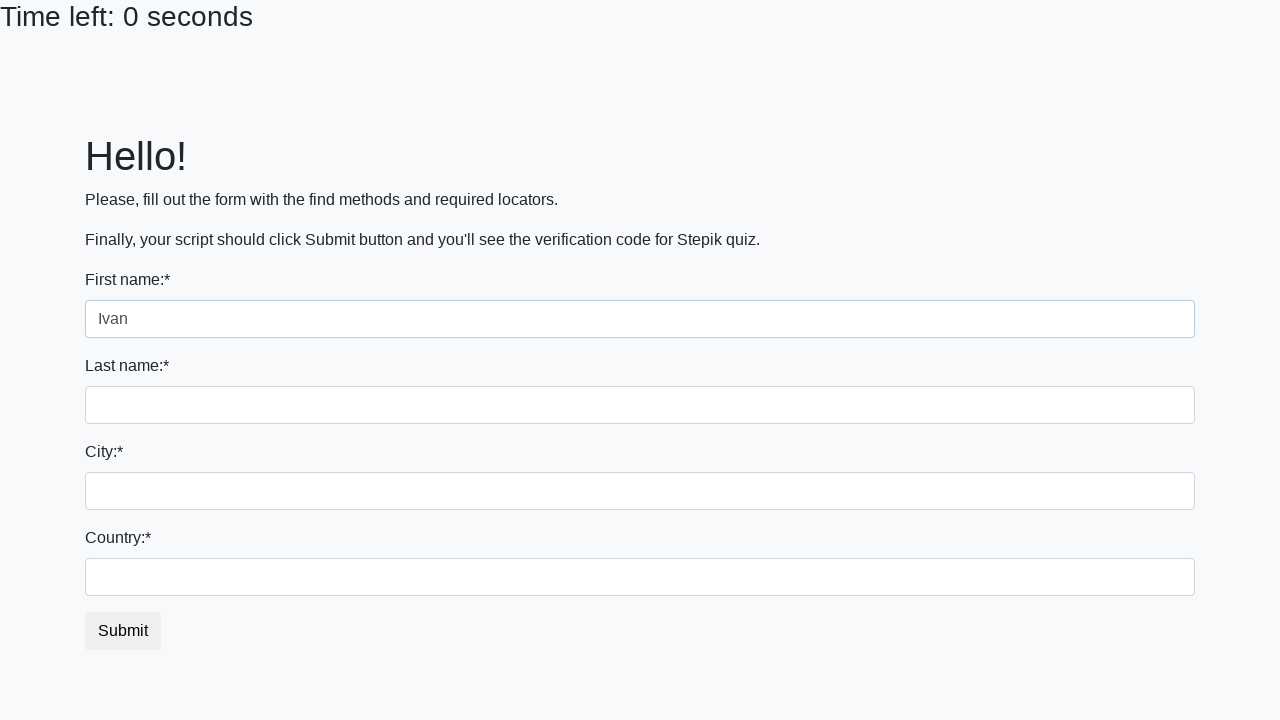

Filled last name field with 'Petrov' on input[name='last_name']
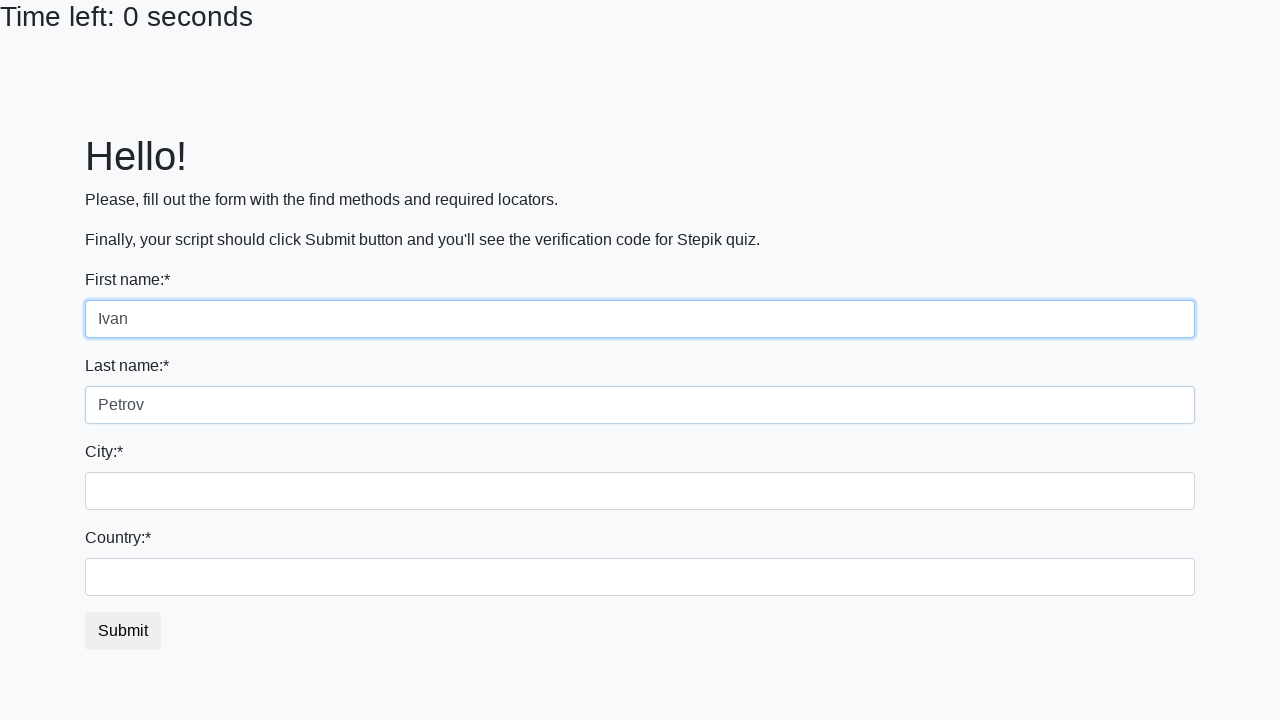

Filled city field with 'Smolensk' on .form-control.city
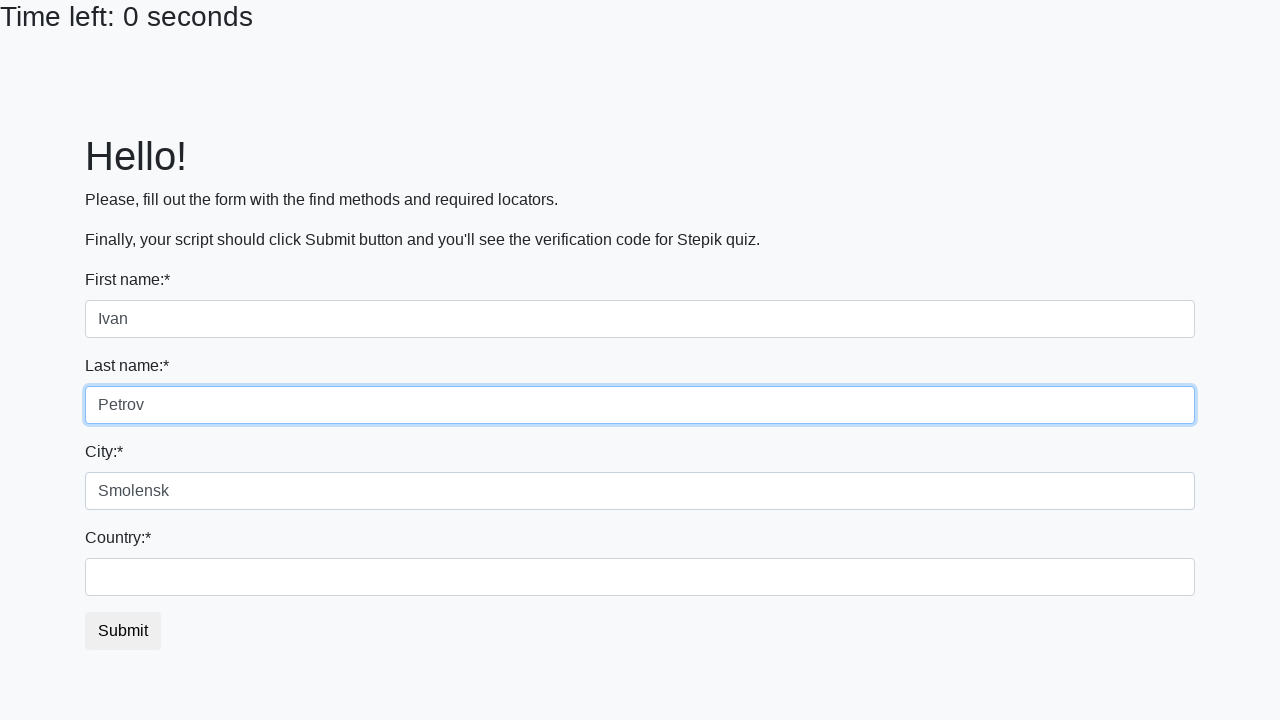

Filled country field with 'Russia' on #country
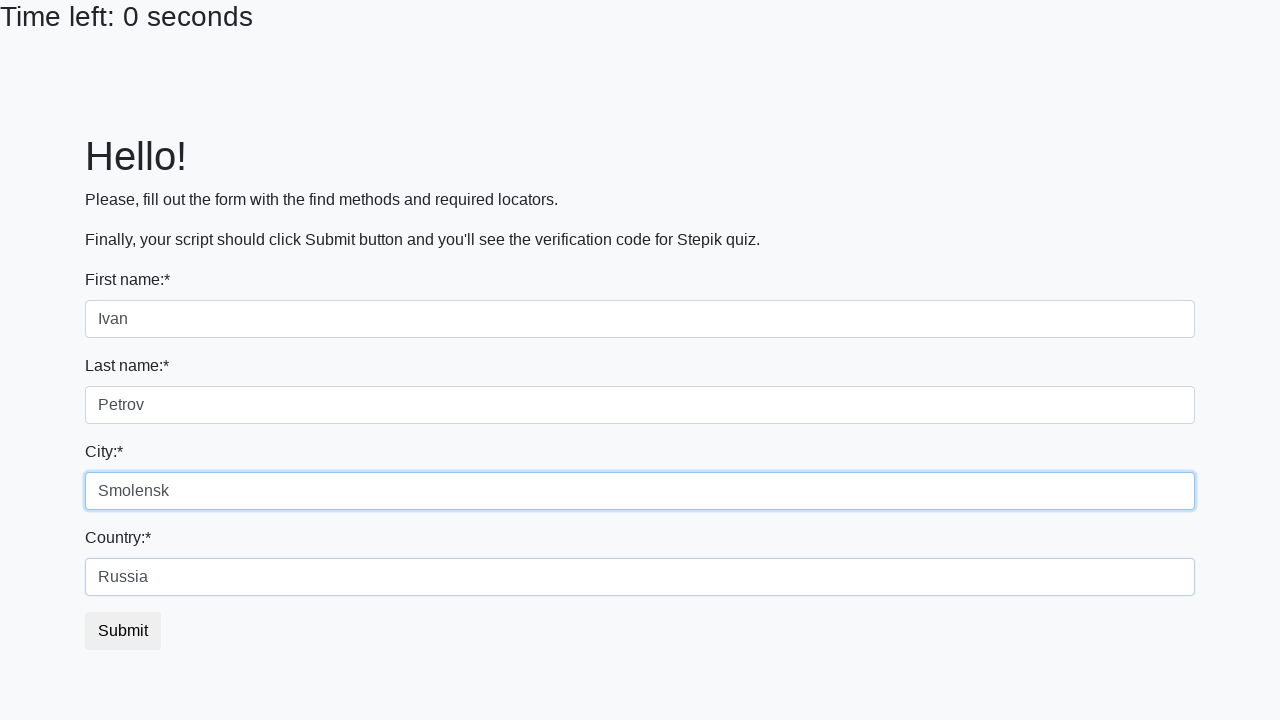

Clicked submit button at (123, 631) on button.btn
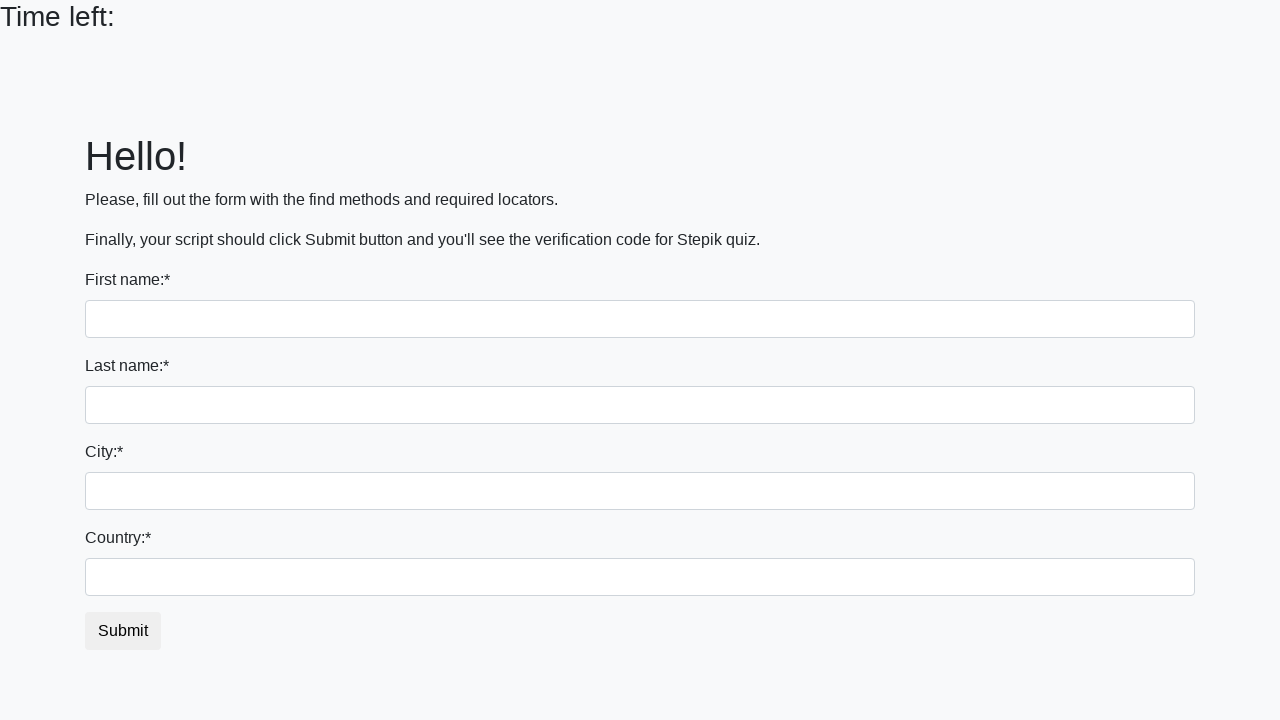

Set up alert dialog handler to accept alerts
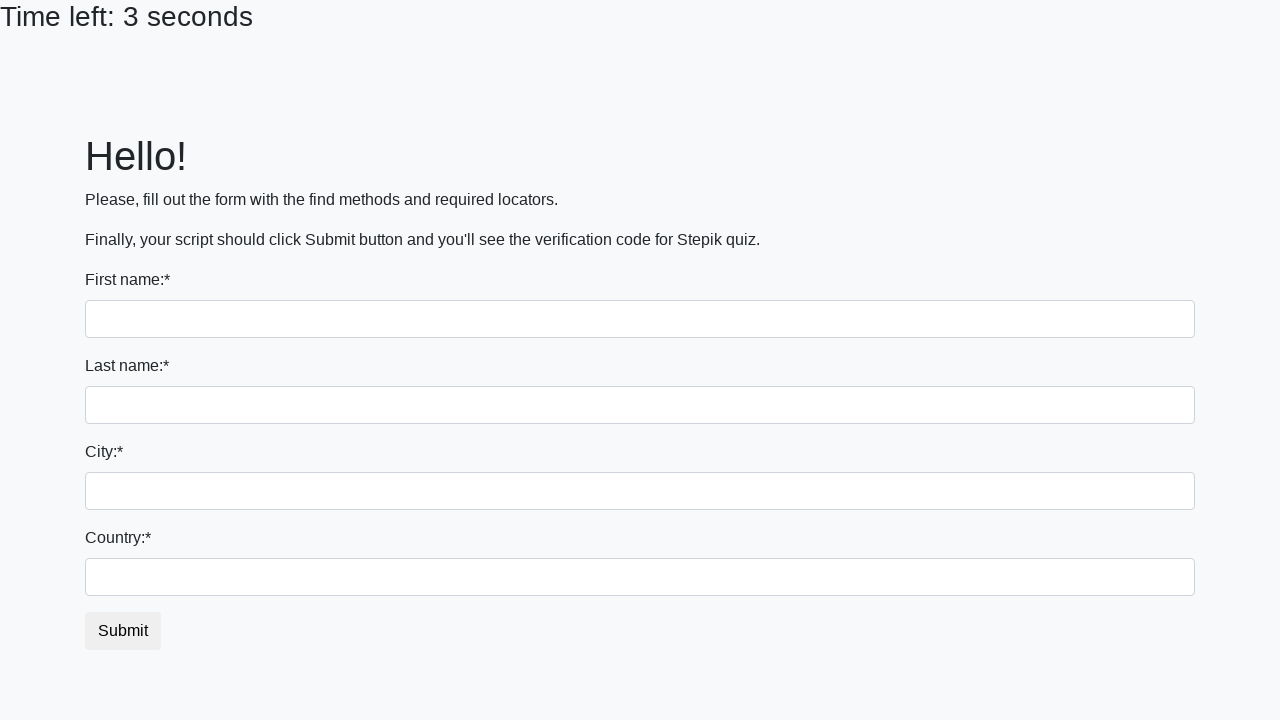

Waited 1000ms for alert processing
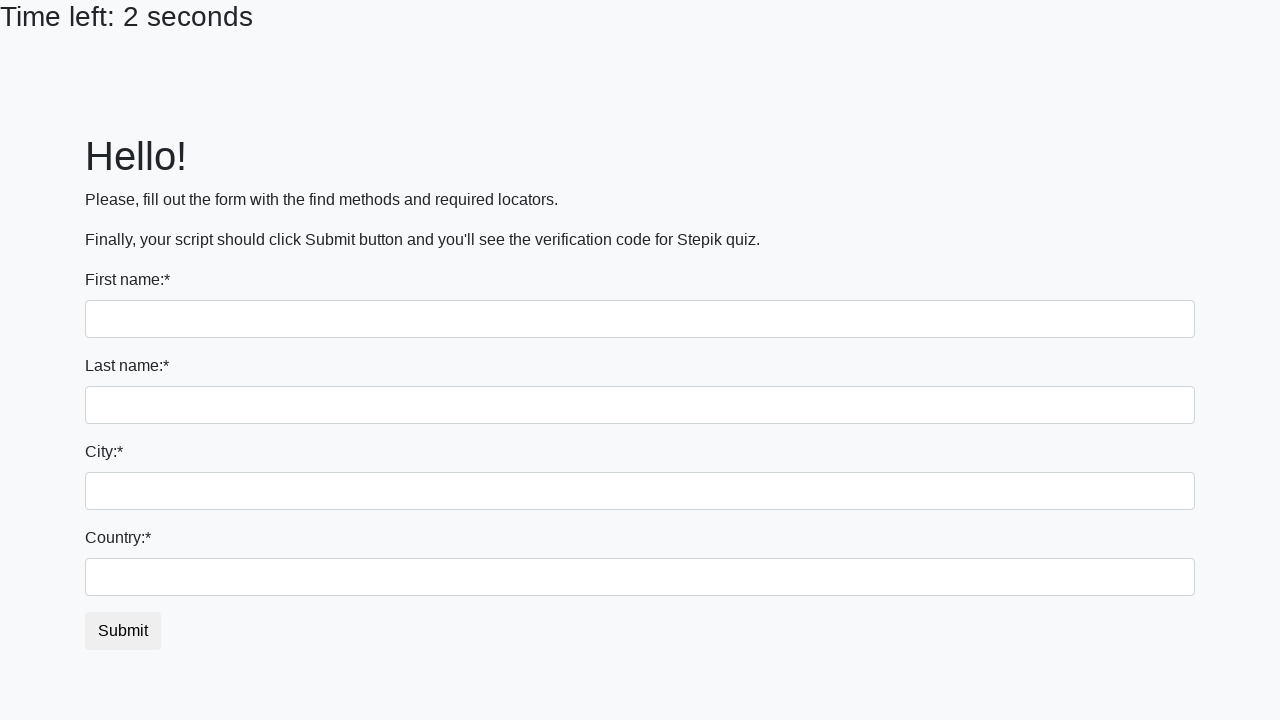

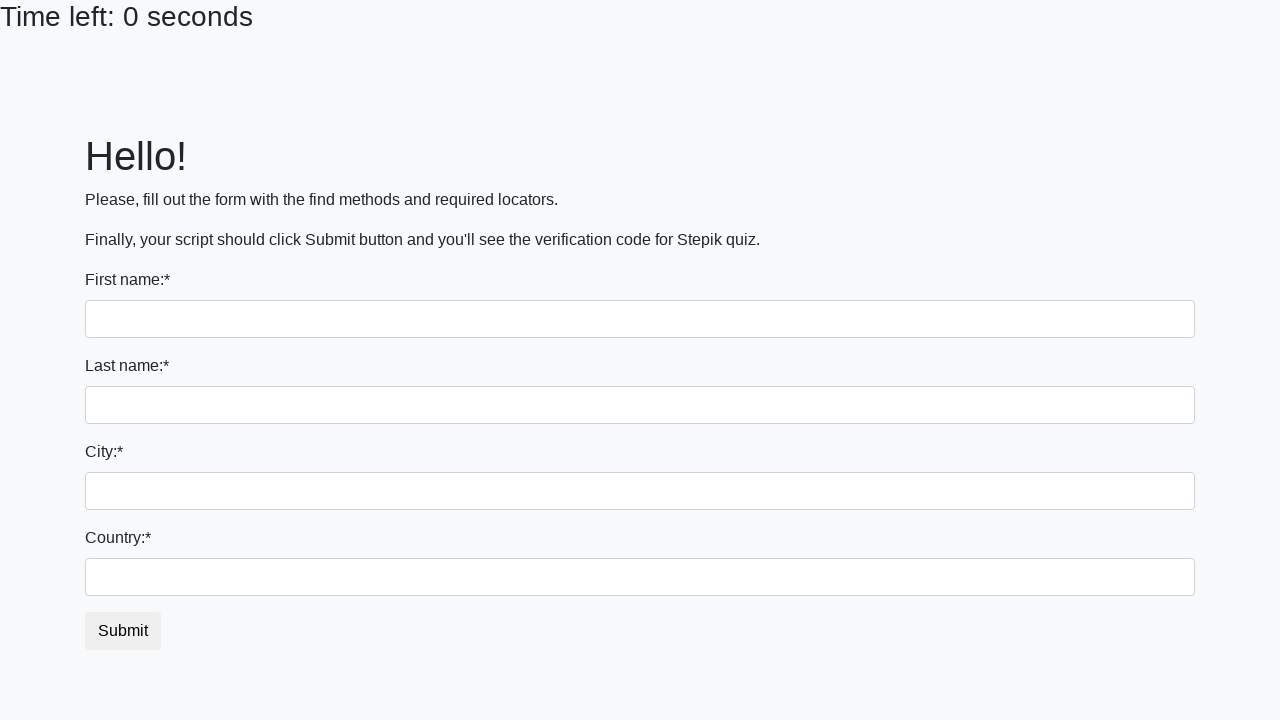